Tests dynamic loading by clicking Start button and verifying that "Hello World!" text appears

Starting URL: http://the-internet.herokuapp.com/dynamic_loading/2

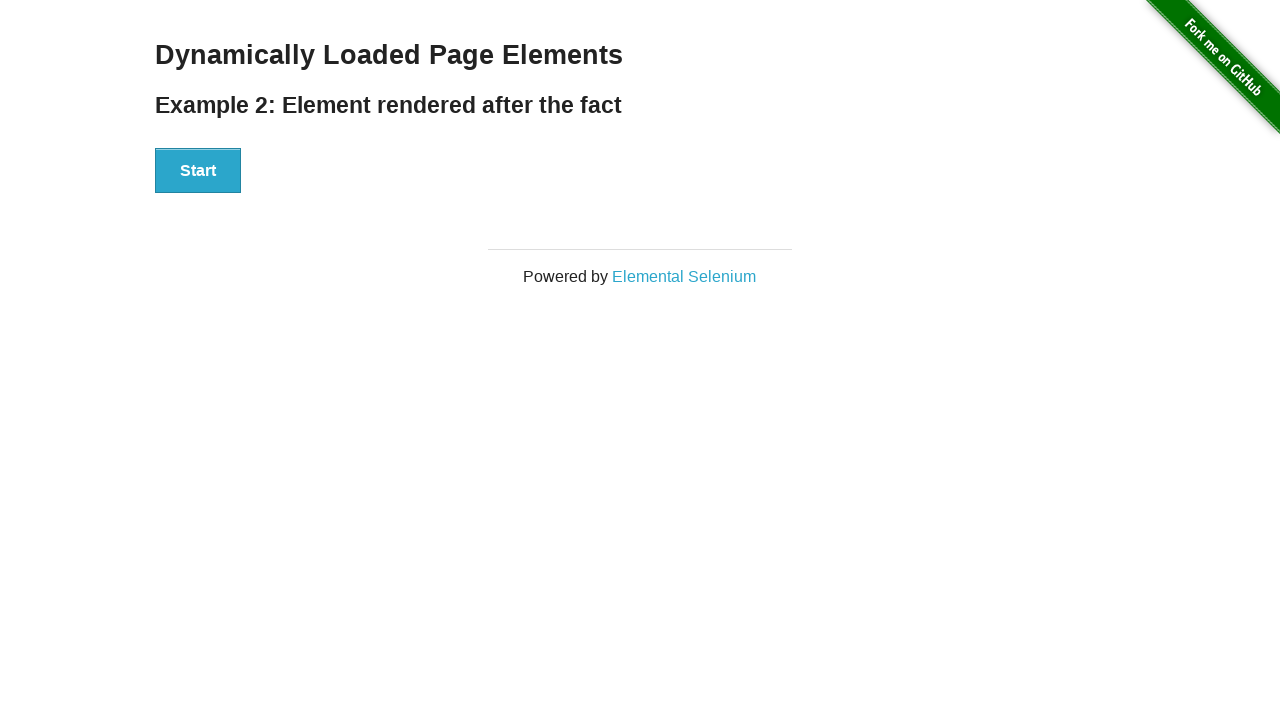

Clicked Start button to trigger dynamic loading at (198, 171) on xpath=//button[text()='Start']
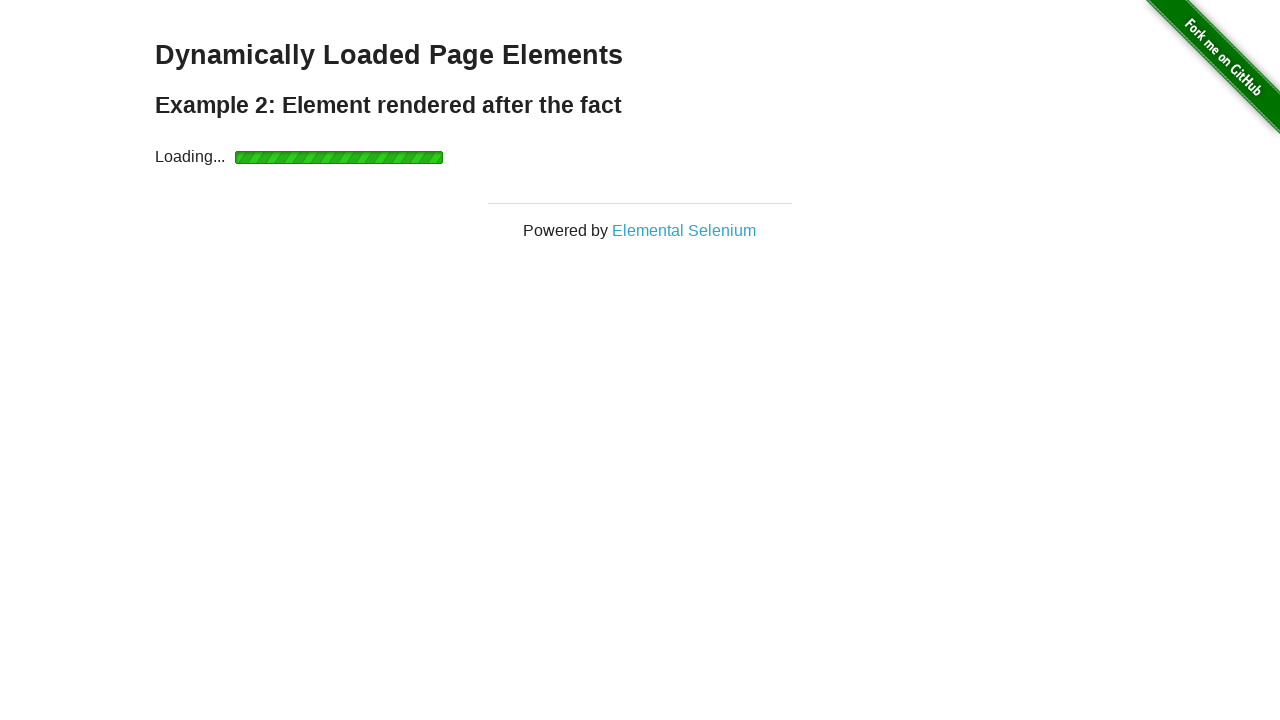

Verified 'Hello World!' text appeared after dynamic loading
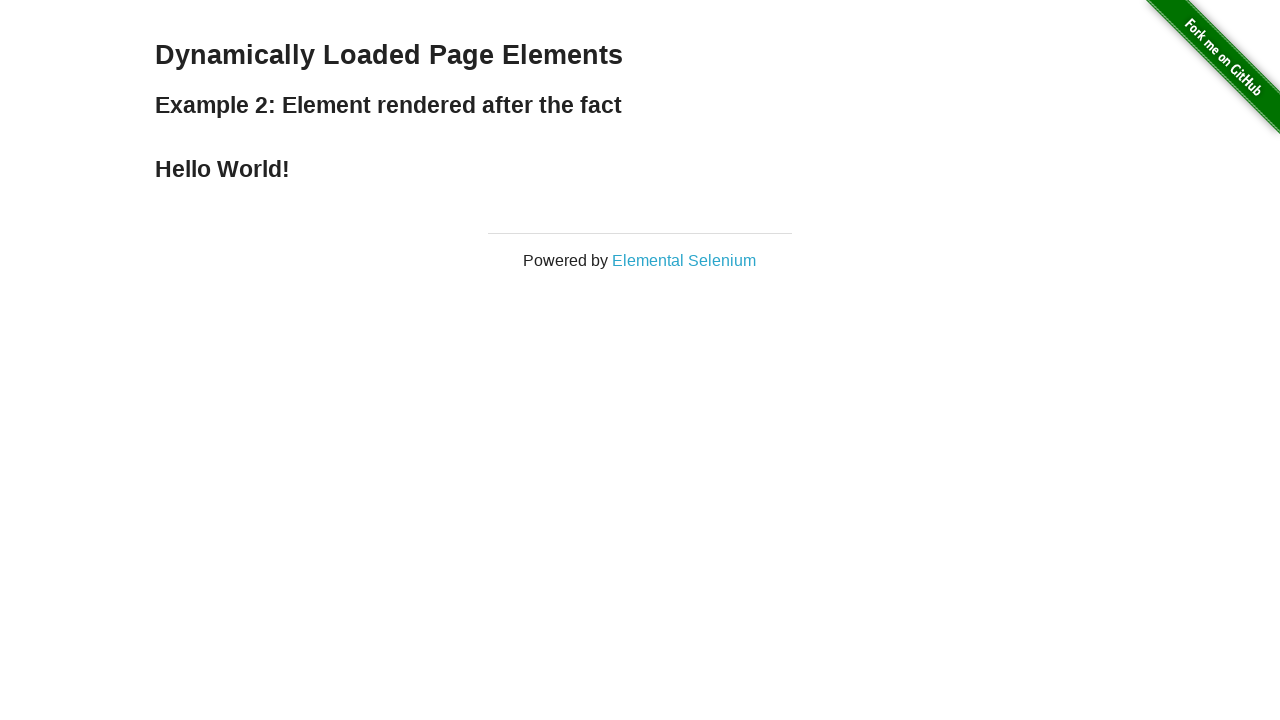

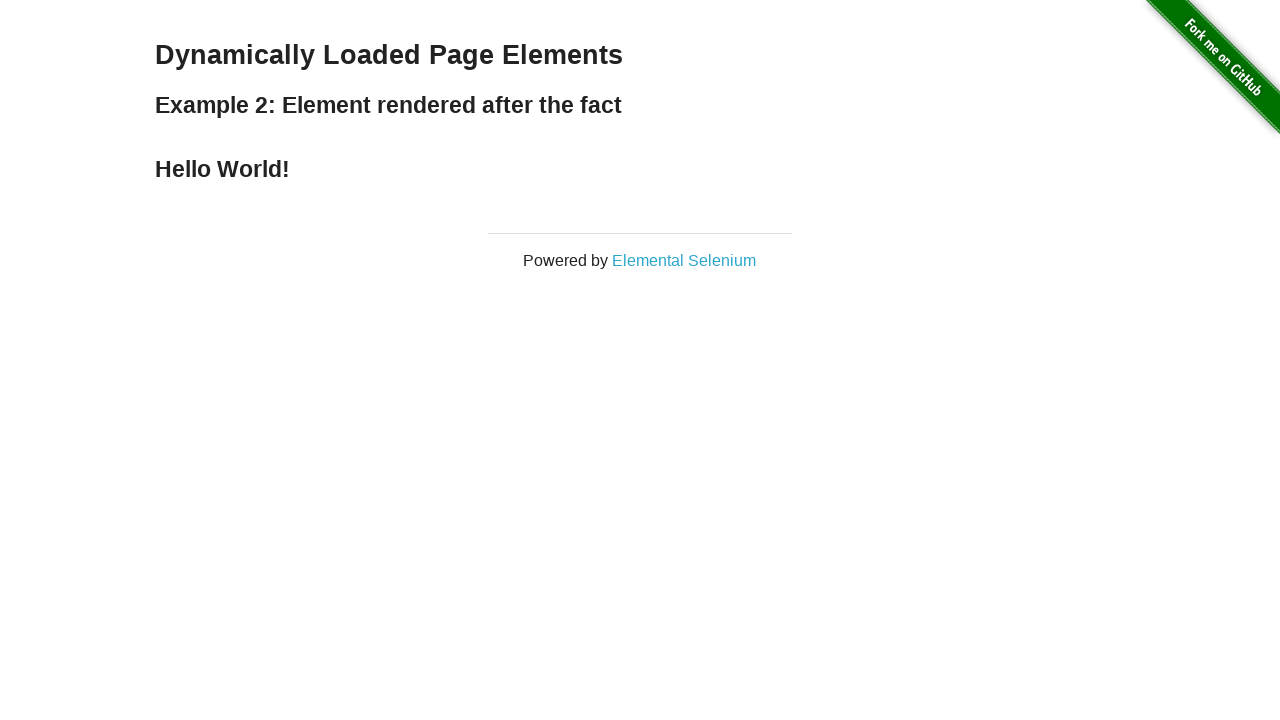